Tests the add/remove elements functionality by adding multiple elements and then removing some of them

Starting URL: https://the-internet.herokuapp.com/add_remove_elements/

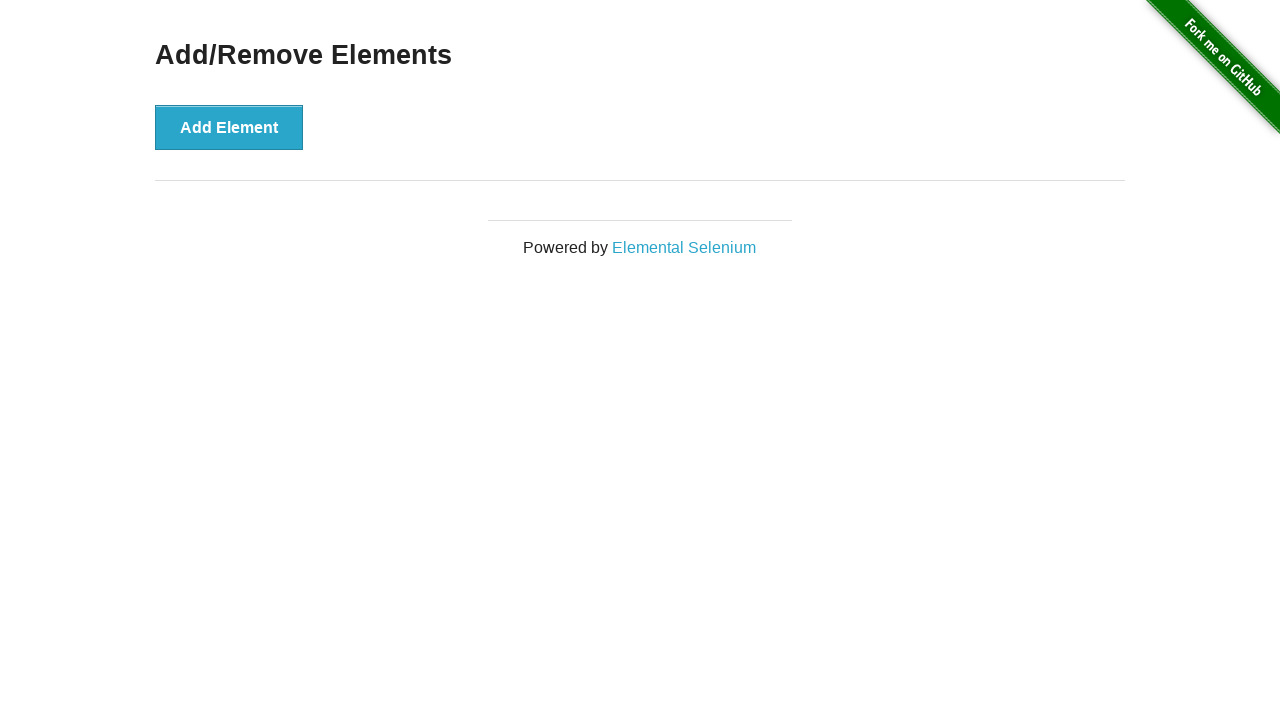

Clicked add button to add a new element at (229, 127) on xpath=//*[@id='content']/div/button
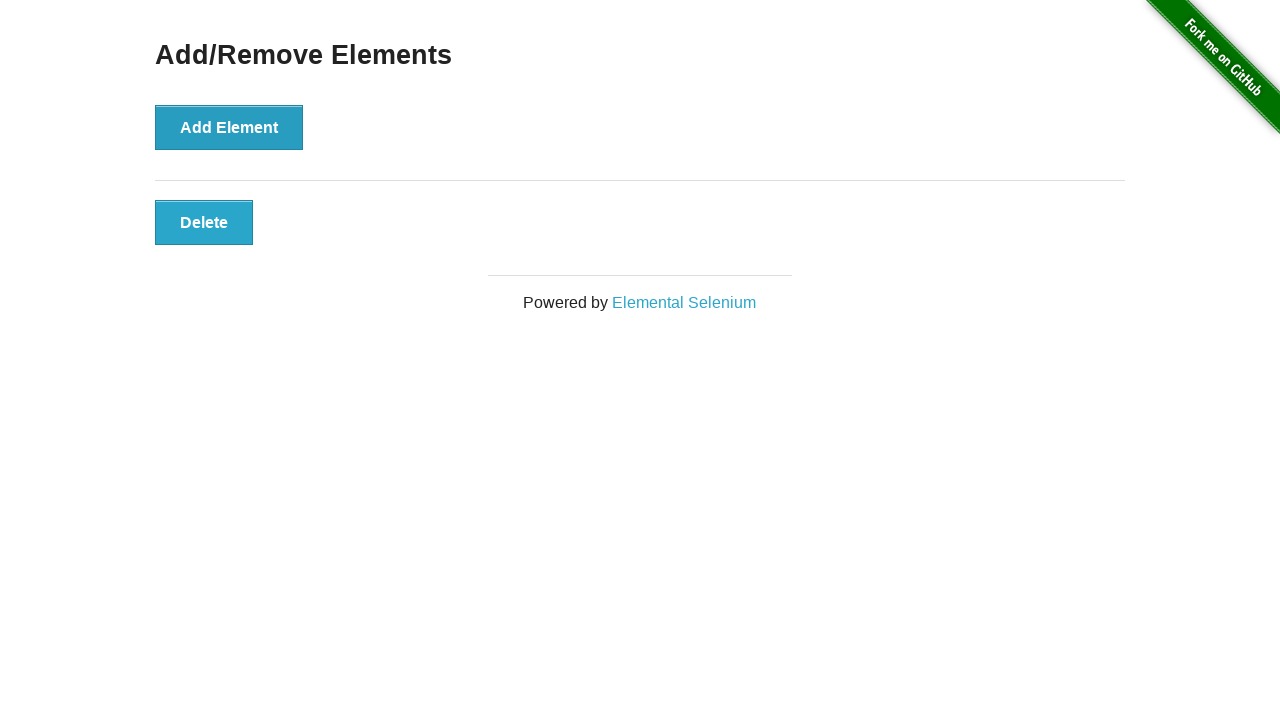

Clicked add button to add a new element at (229, 127) on xpath=//*[@id='content']/div/button
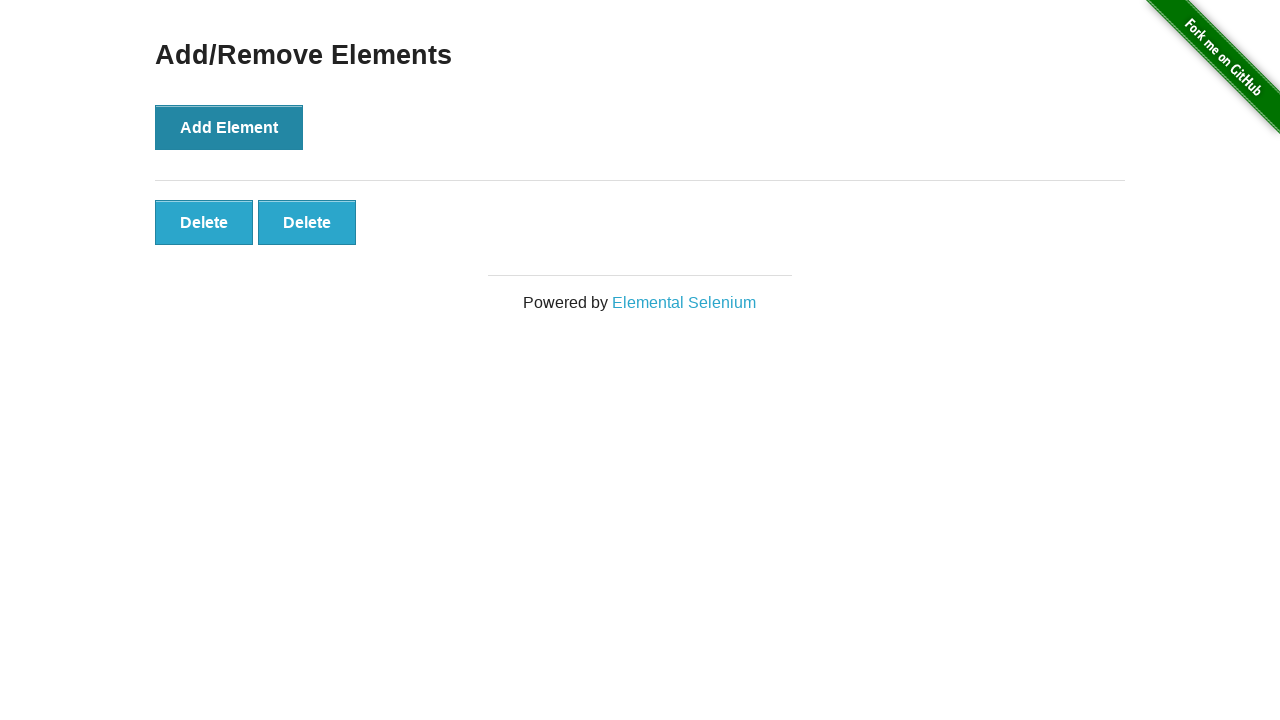

Clicked add button to add a new element at (229, 127) on xpath=//*[@id='content']/div/button
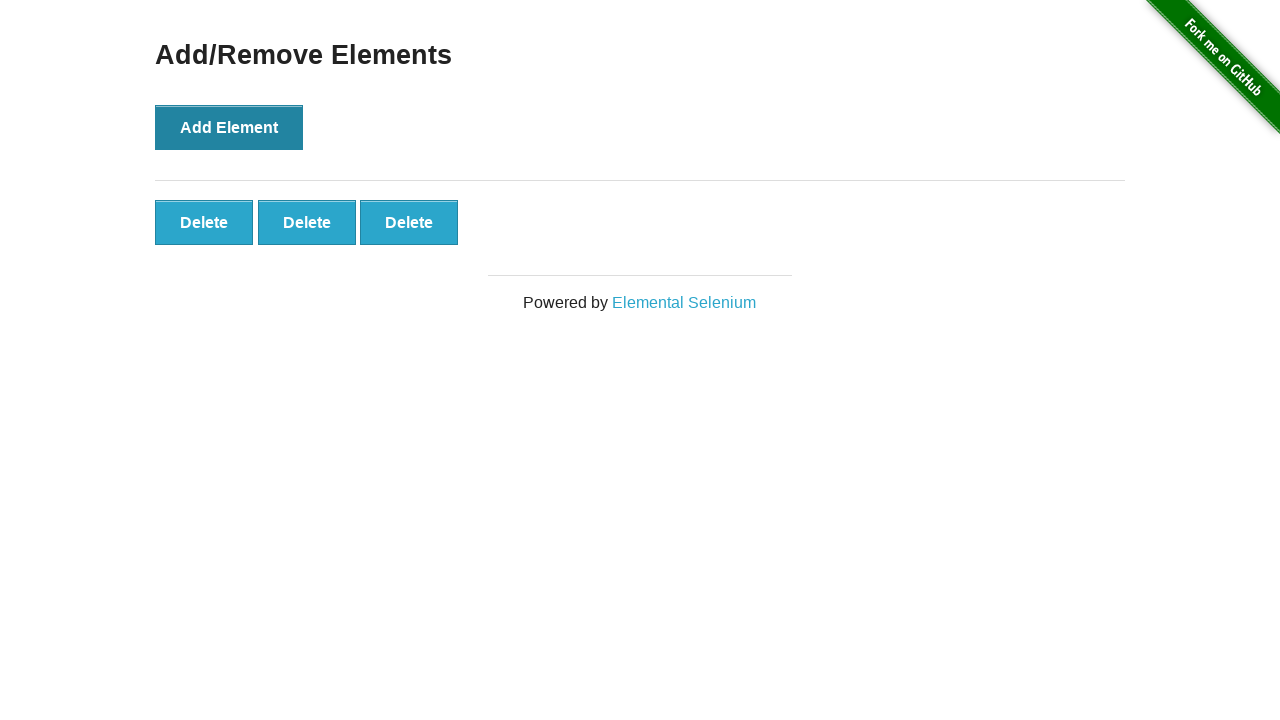

Clicked add button to add a new element at (229, 127) on xpath=//*[@id='content']/div/button
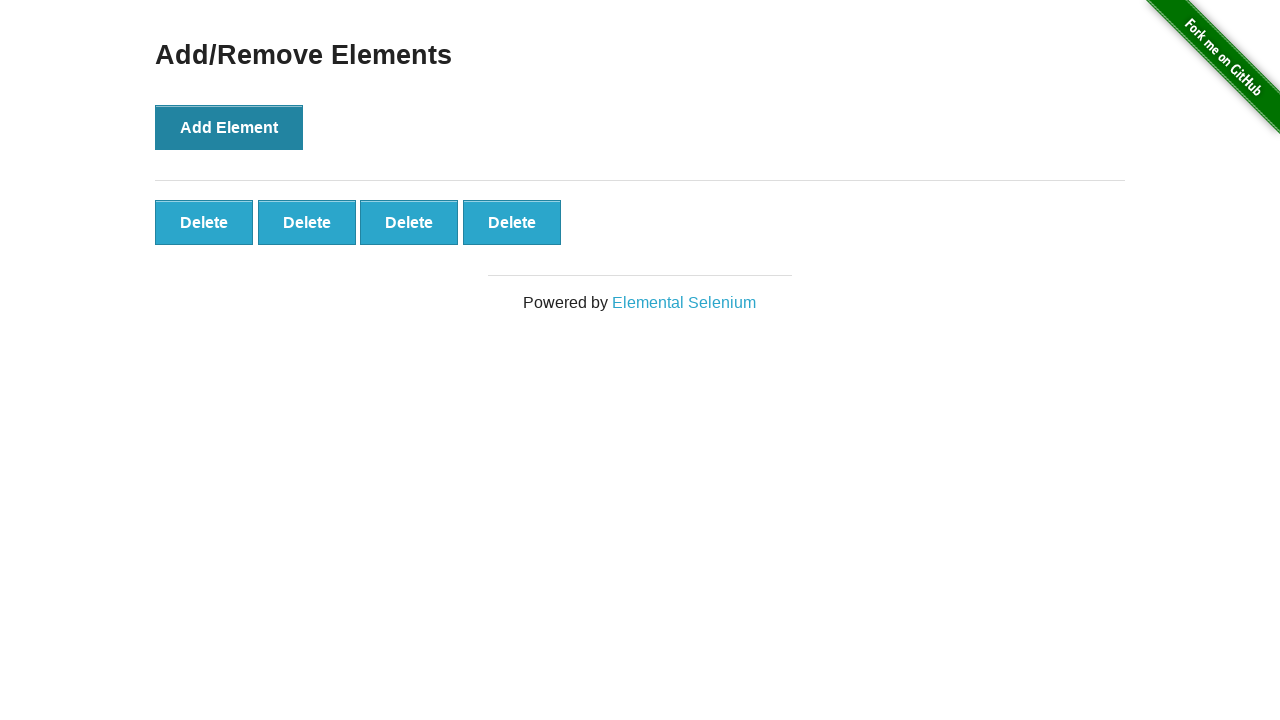

Clicked add button to add a new element at (229, 127) on xpath=//*[@id='content']/div/button
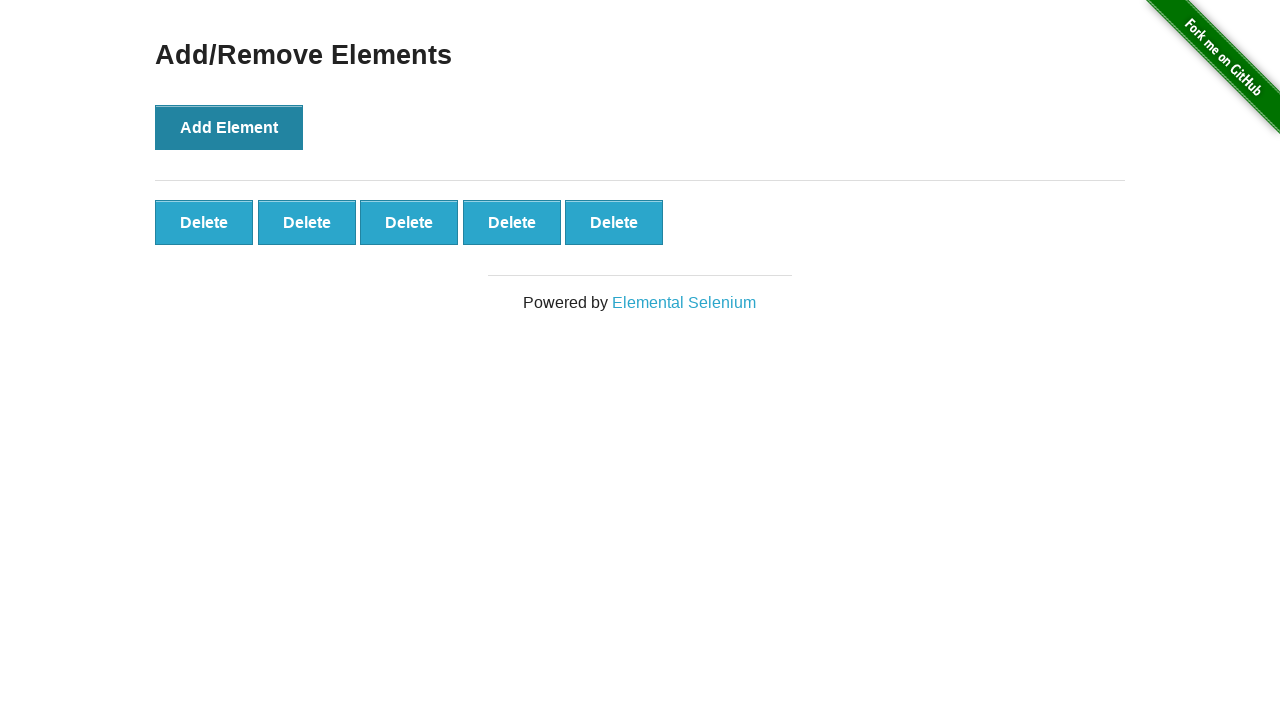

Clicked delete button to remove element 1 at (204, 222) on xpath=//*[@id='elements']/button[1]
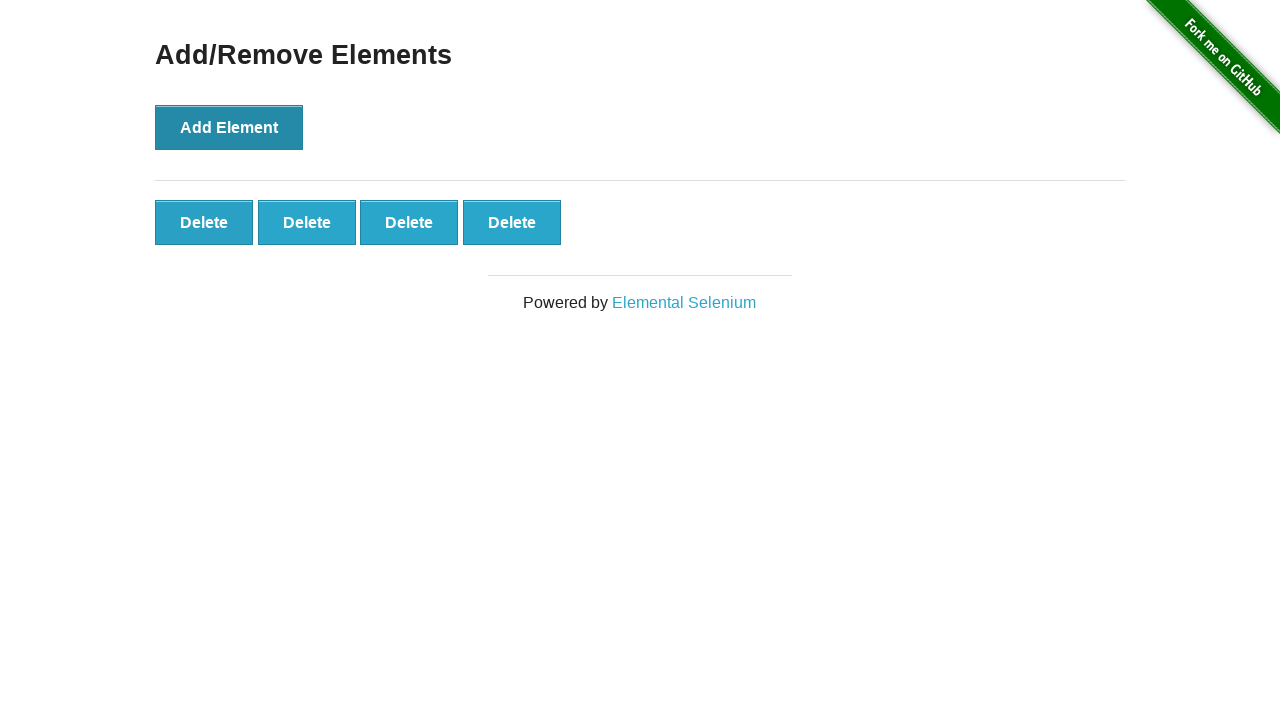

Clicked delete button to remove element 2 at (204, 222) on xpath=//*[@id='elements']/button[1]
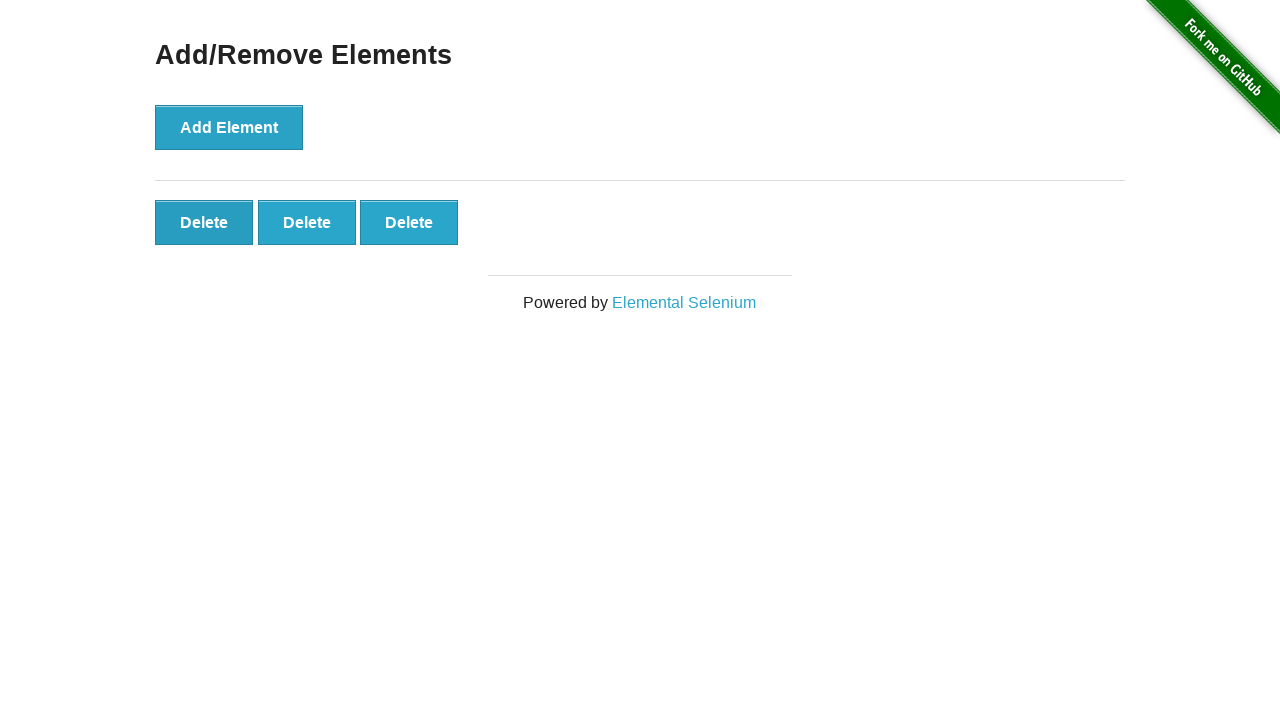

Waited 1000ms for remaining elements to stabilize
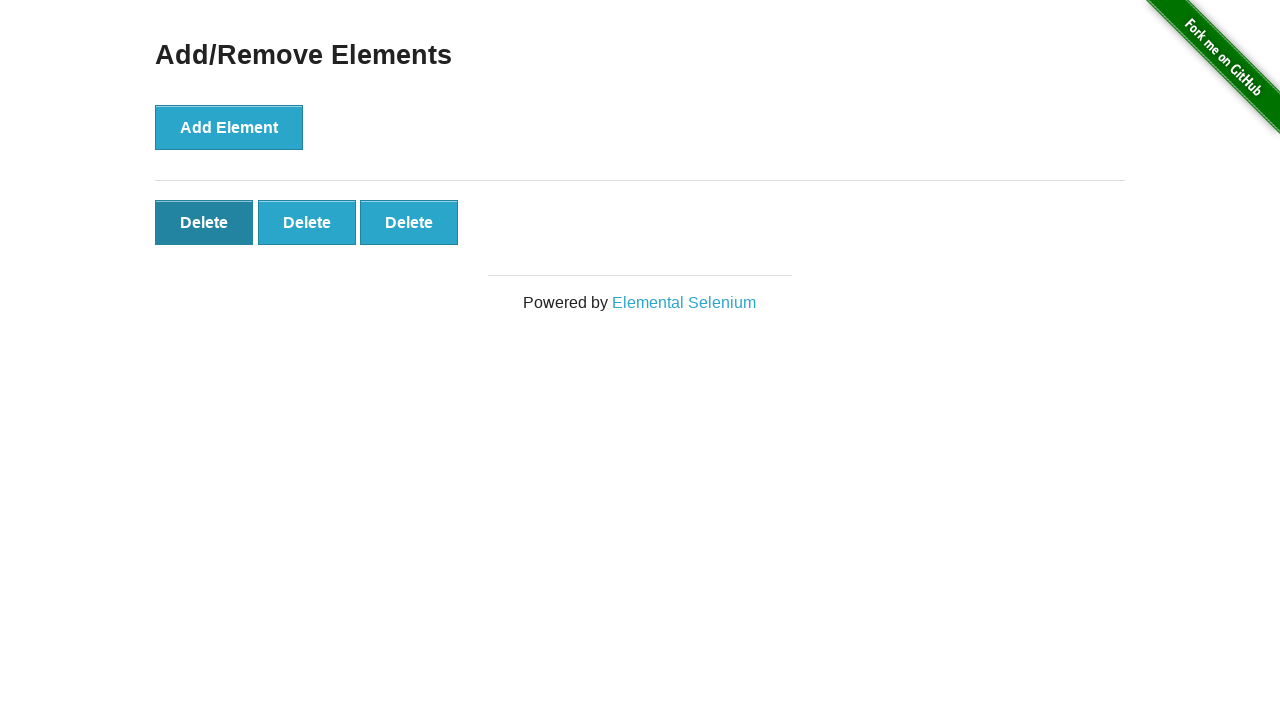

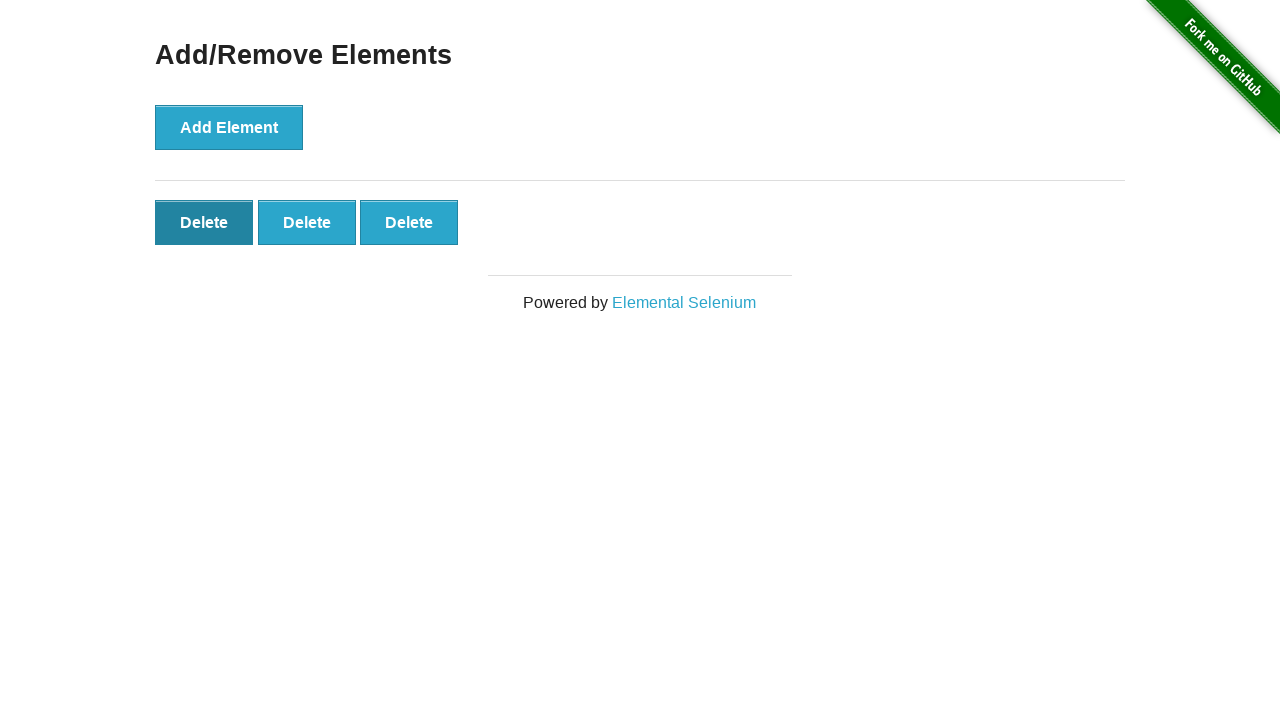